Tests marking individual todo items as complete by checking their checkboxes.

Starting URL: https://demo.playwright.dev/todomvc

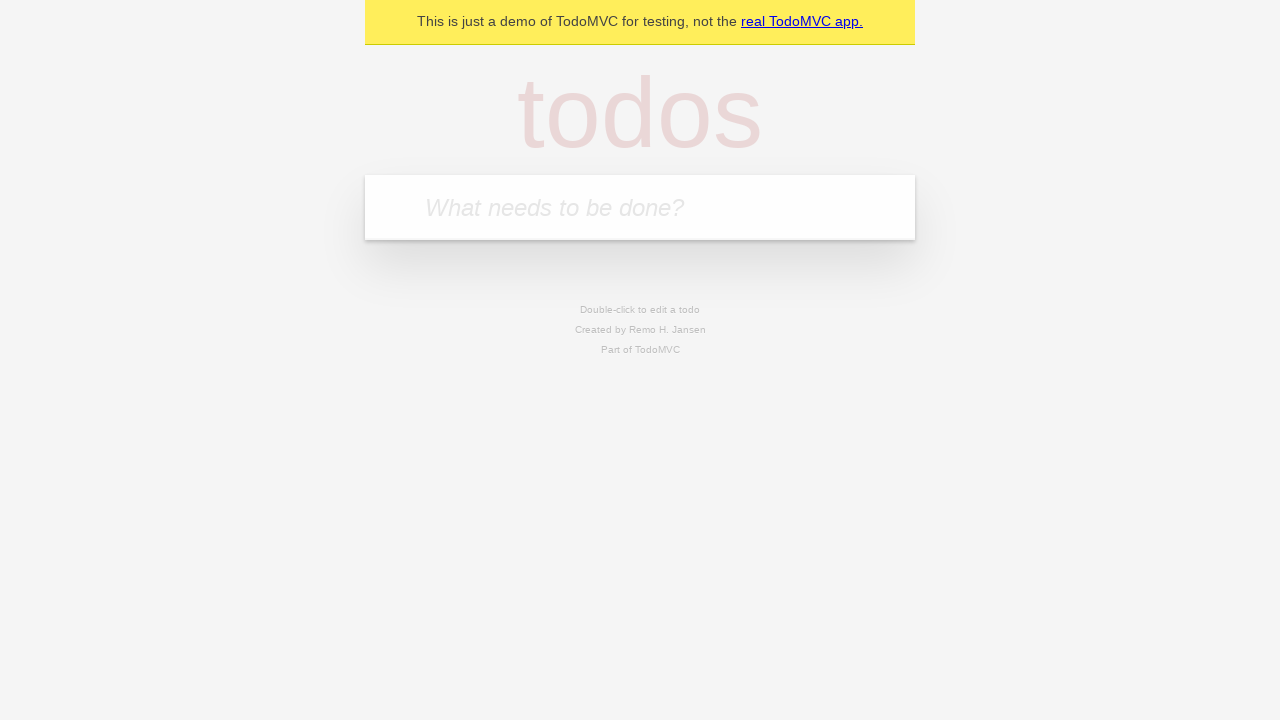

Located the todo input field
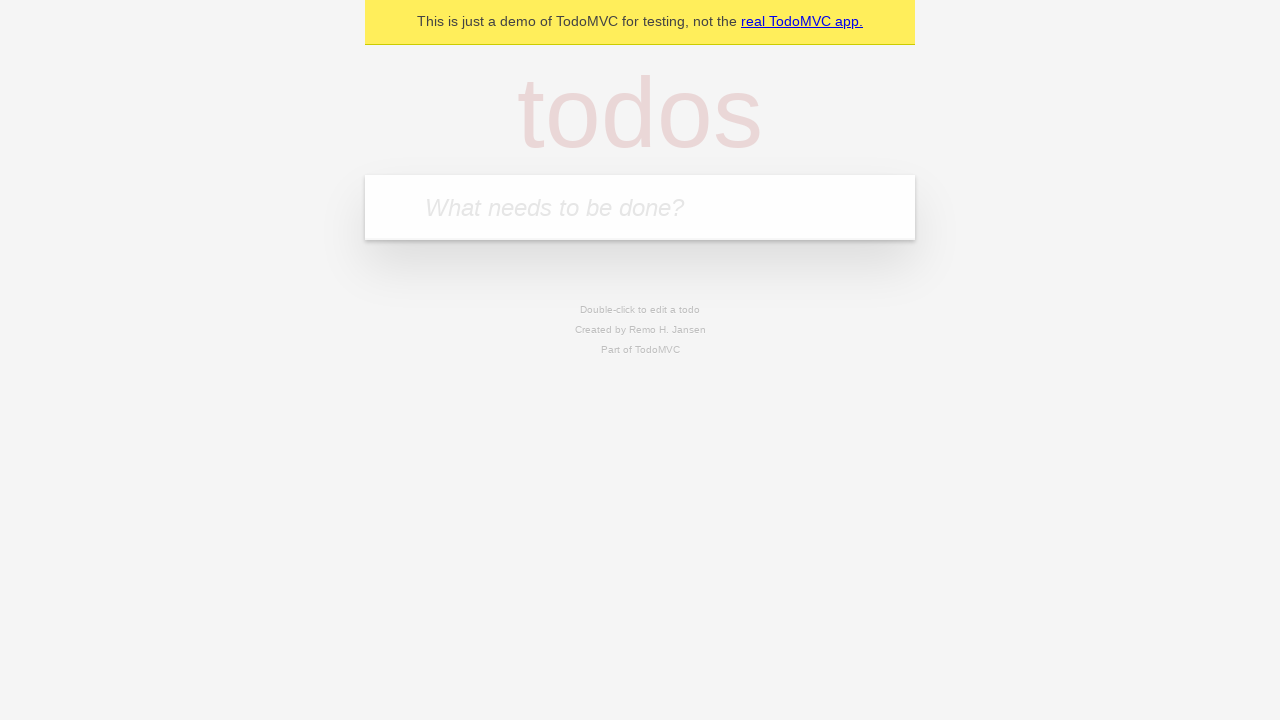

Filled first todo item: 'buy some cheese' on internal:attr=[placeholder="What needs to be done?"i]
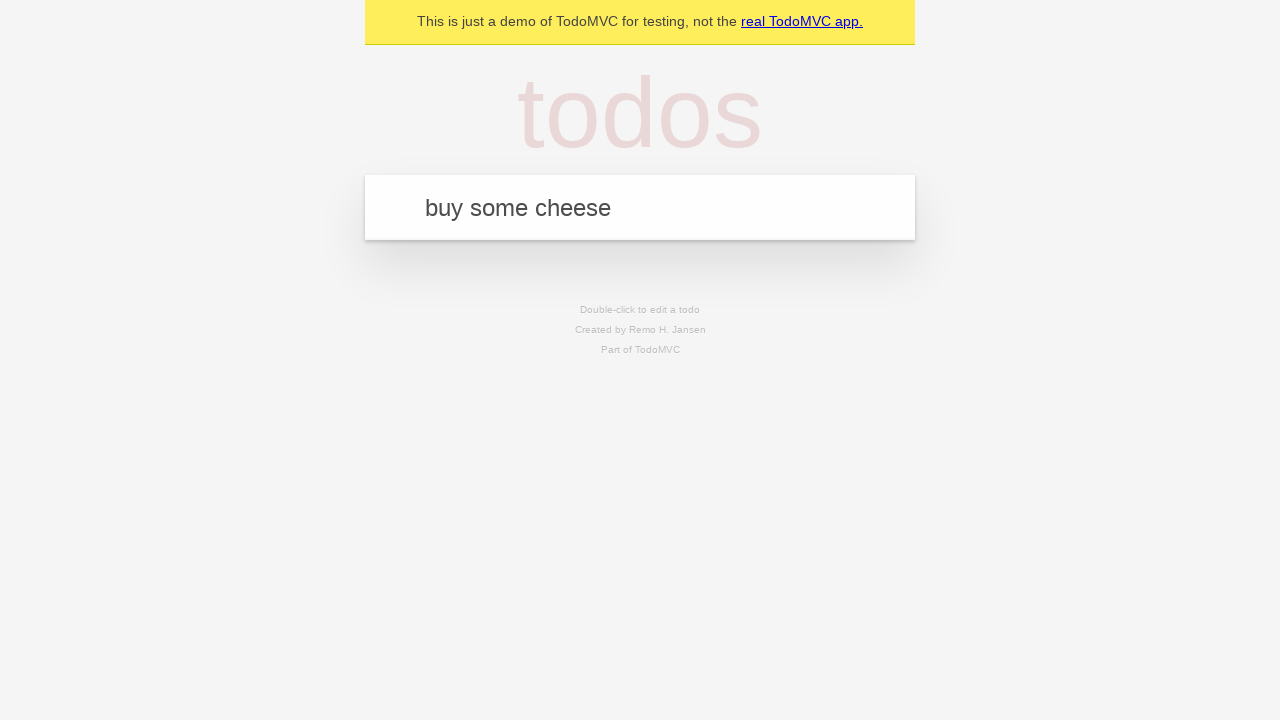

Pressed Enter to create first todo item on internal:attr=[placeholder="What needs to be done?"i]
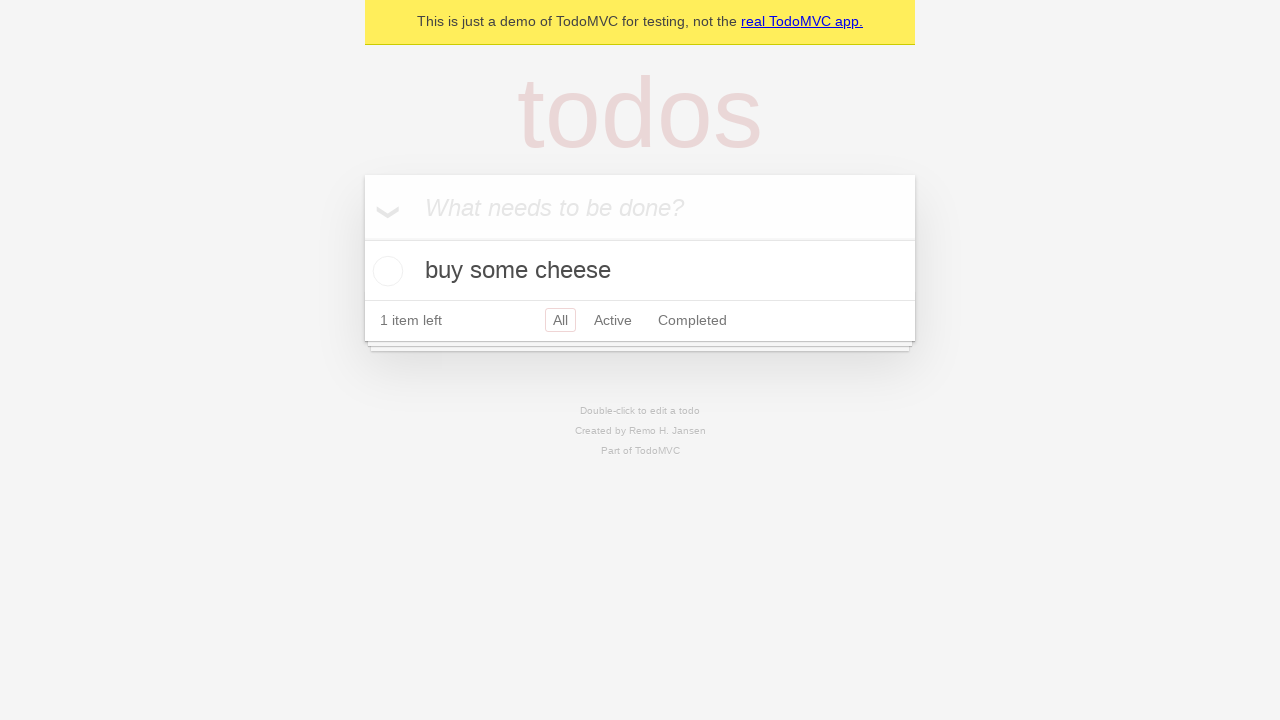

Filled second todo item: 'feed the cat' on internal:attr=[placeholder="What needs to be done?"i]
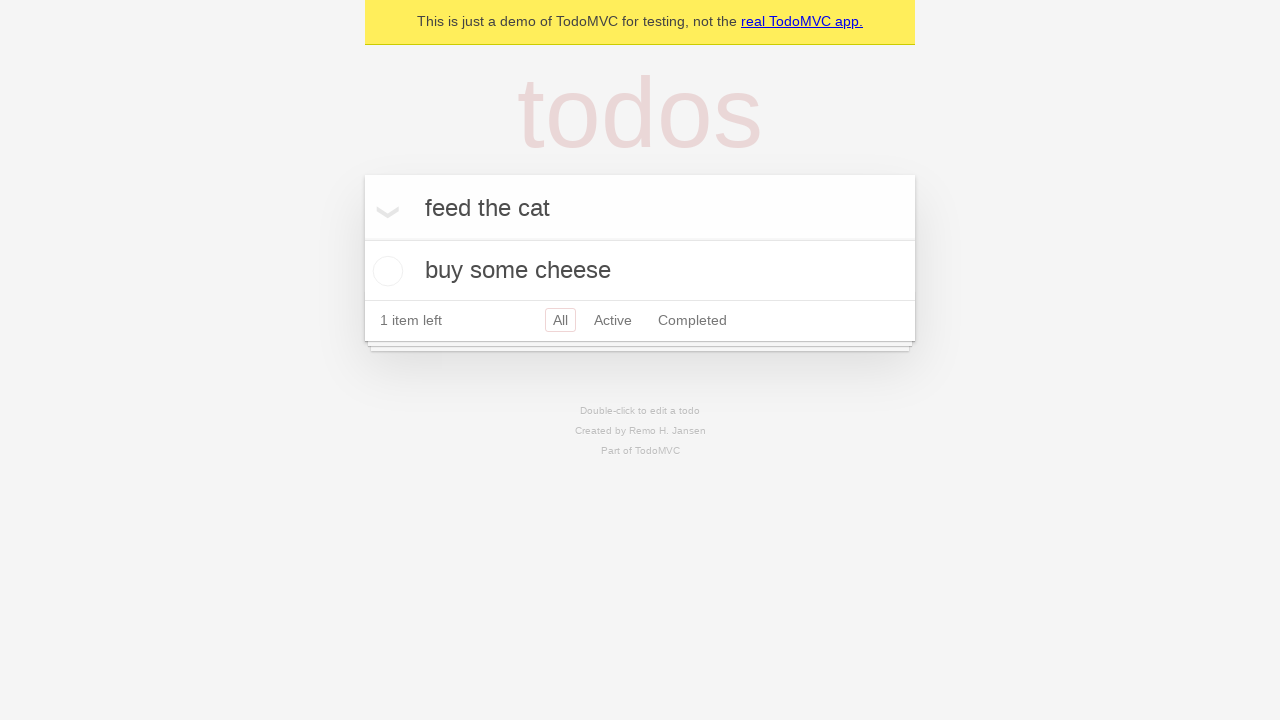

Pressed Enter to create second todo item on internal:attr=[placeholder="What needs to be done?"i]
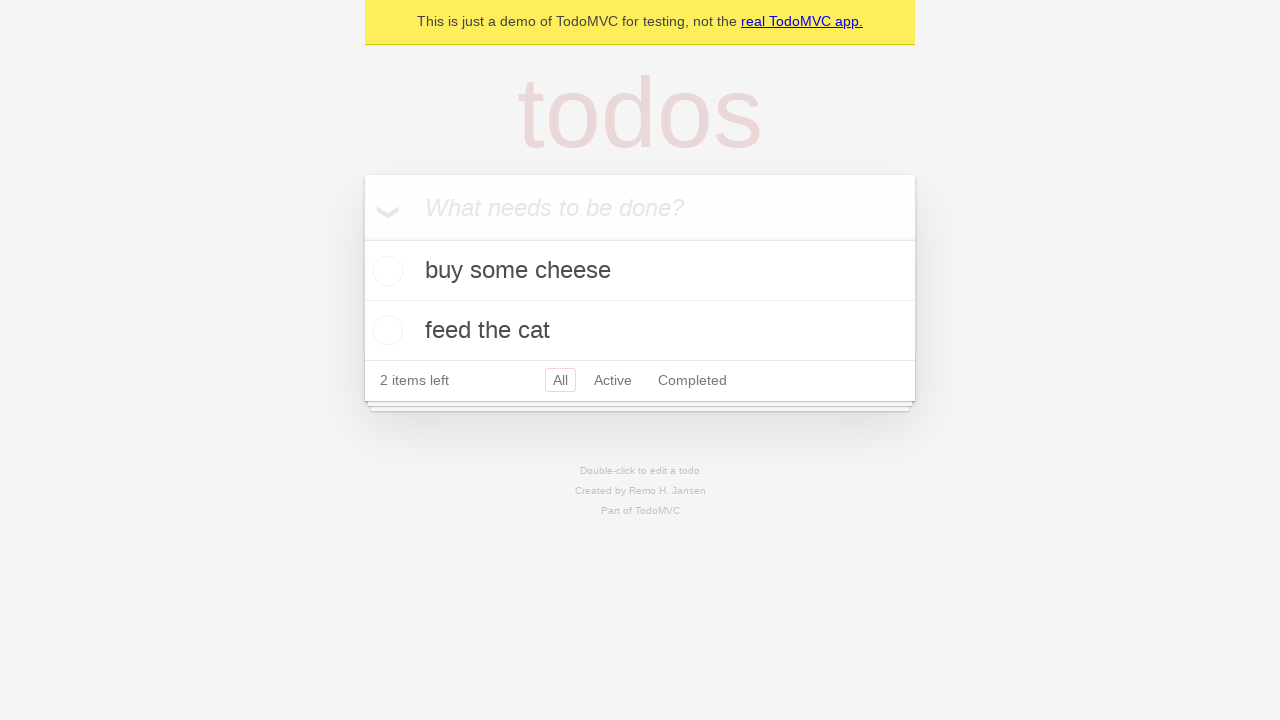

Located first todo item
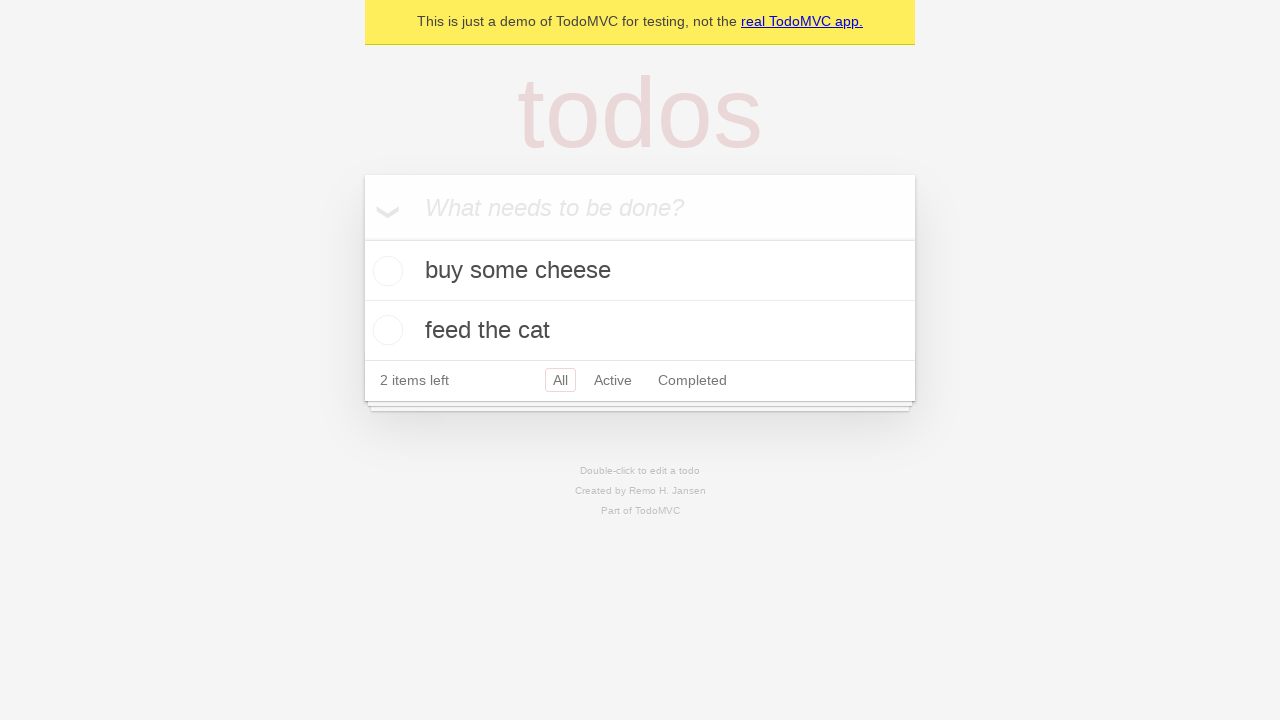

Checked checkbox for first todo item at (385, 271) on internal:testid=[data-testid="todo-item"s] >> nth=0 >> internal:role=checkbox
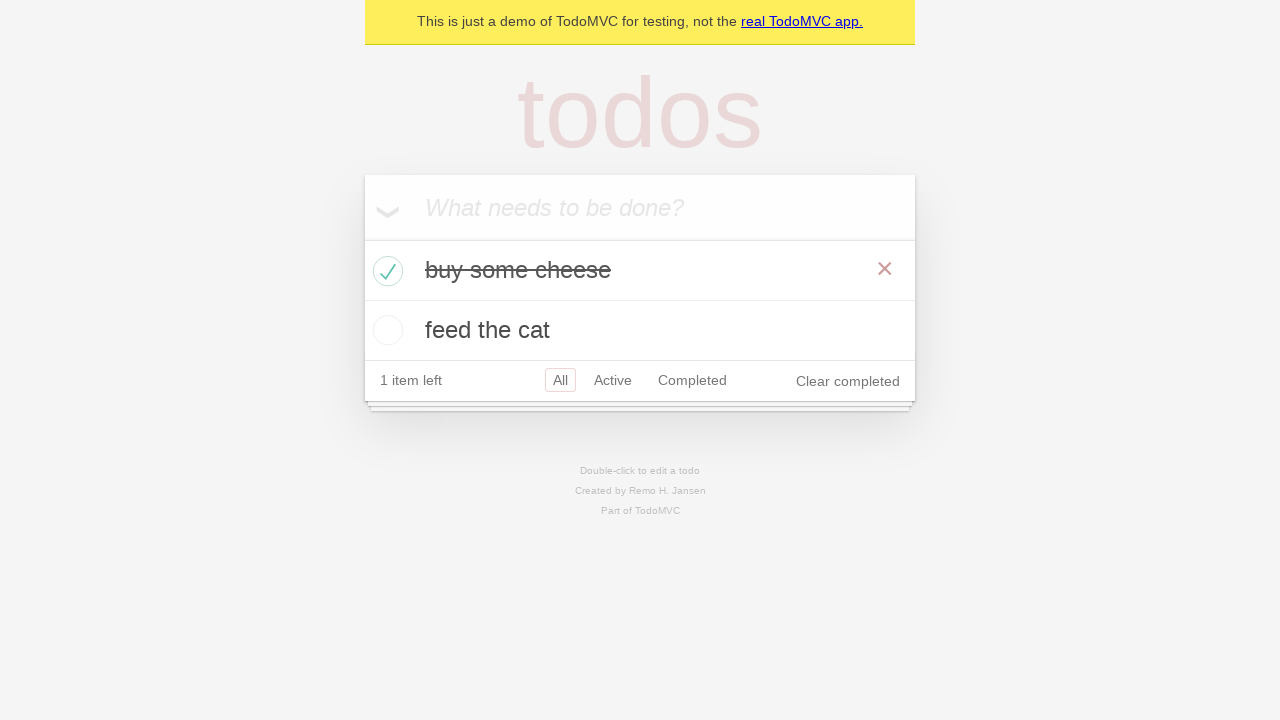

Located second todo item
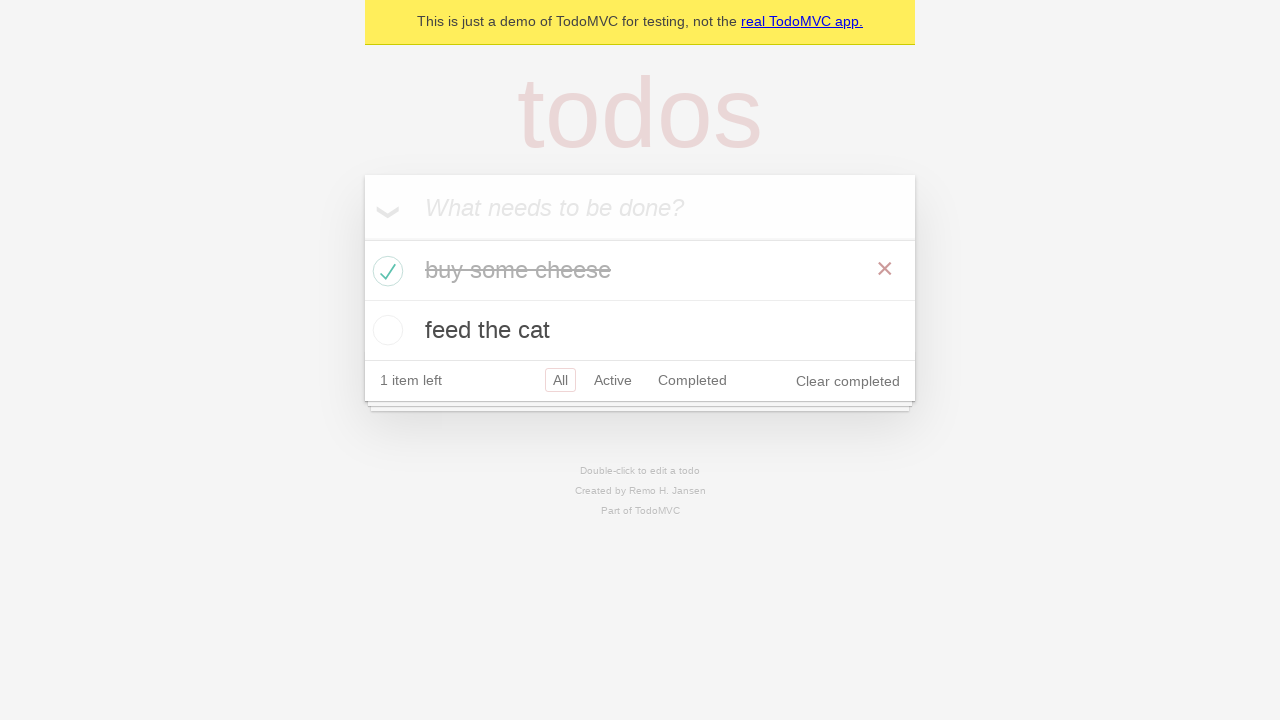

Checked checkbox for second todo item at (385, 330) on internal:testid=[data-testid="todo-item"s] >> nth=1 >> internal:role=checkbox
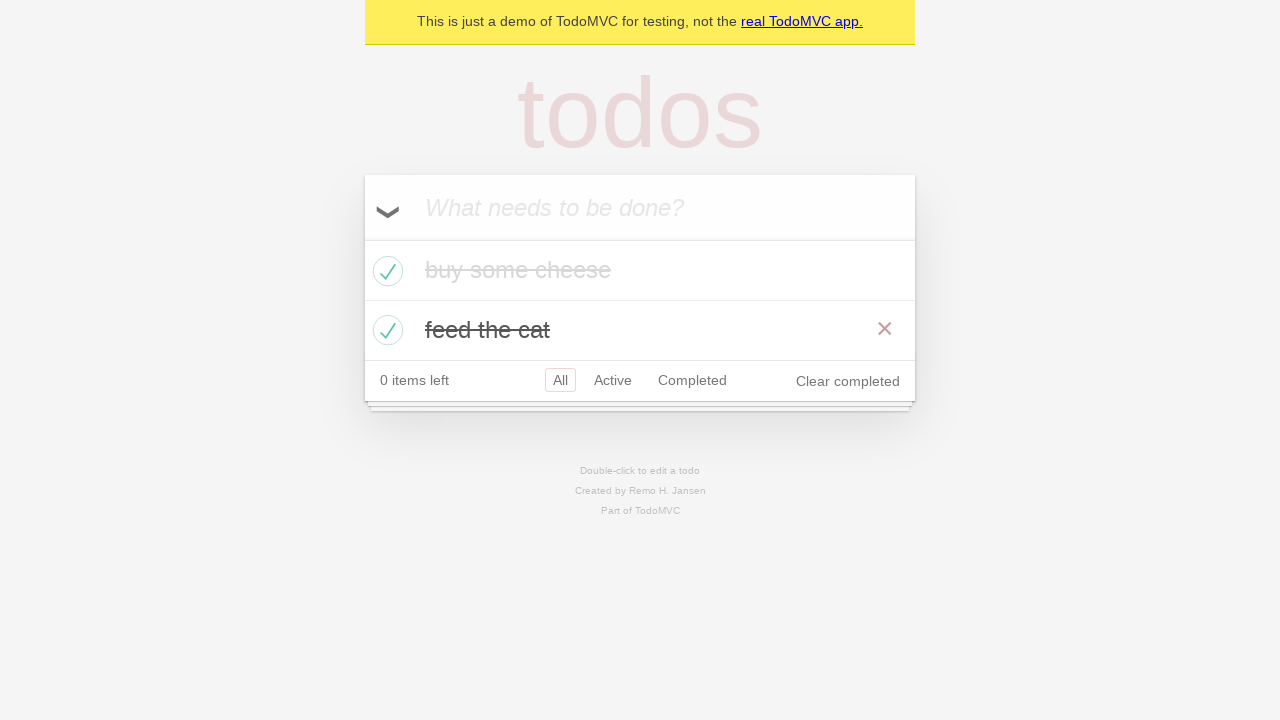

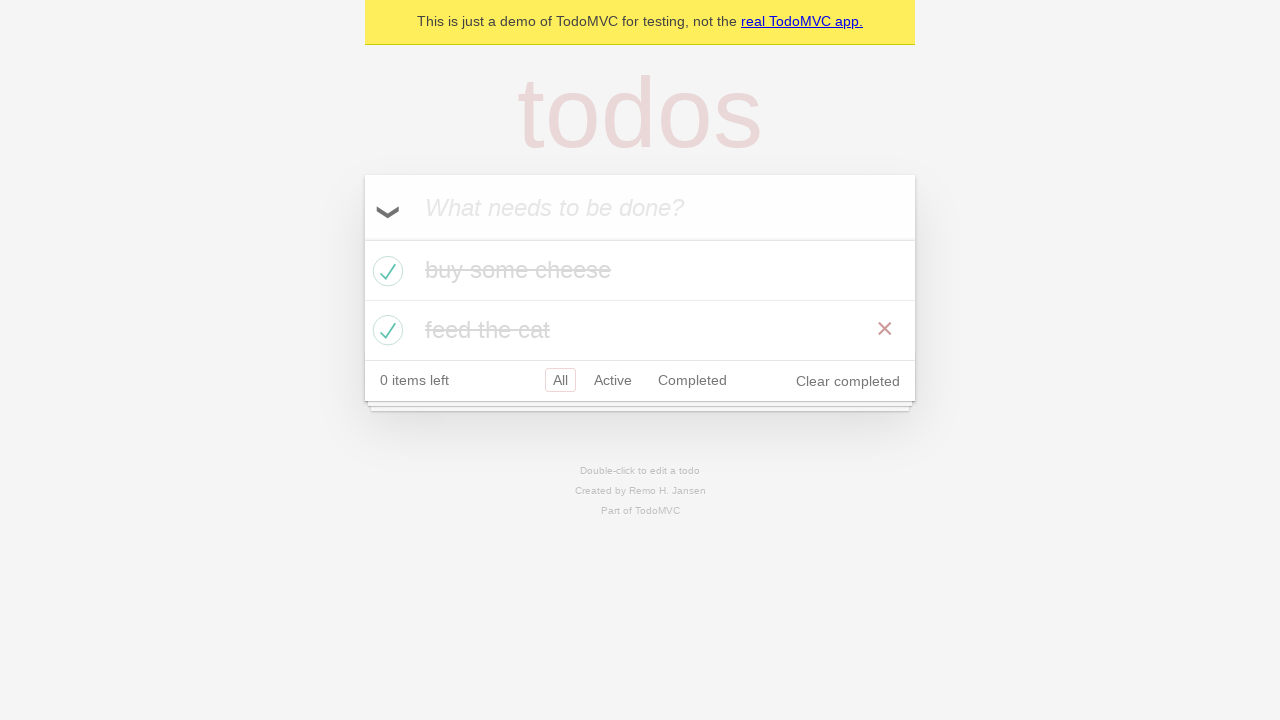